Tests iframe switching functionality by navigating to a frames demo page and switching between two iframes and back to the main content

Starting URL: https://demoqa.com/frames

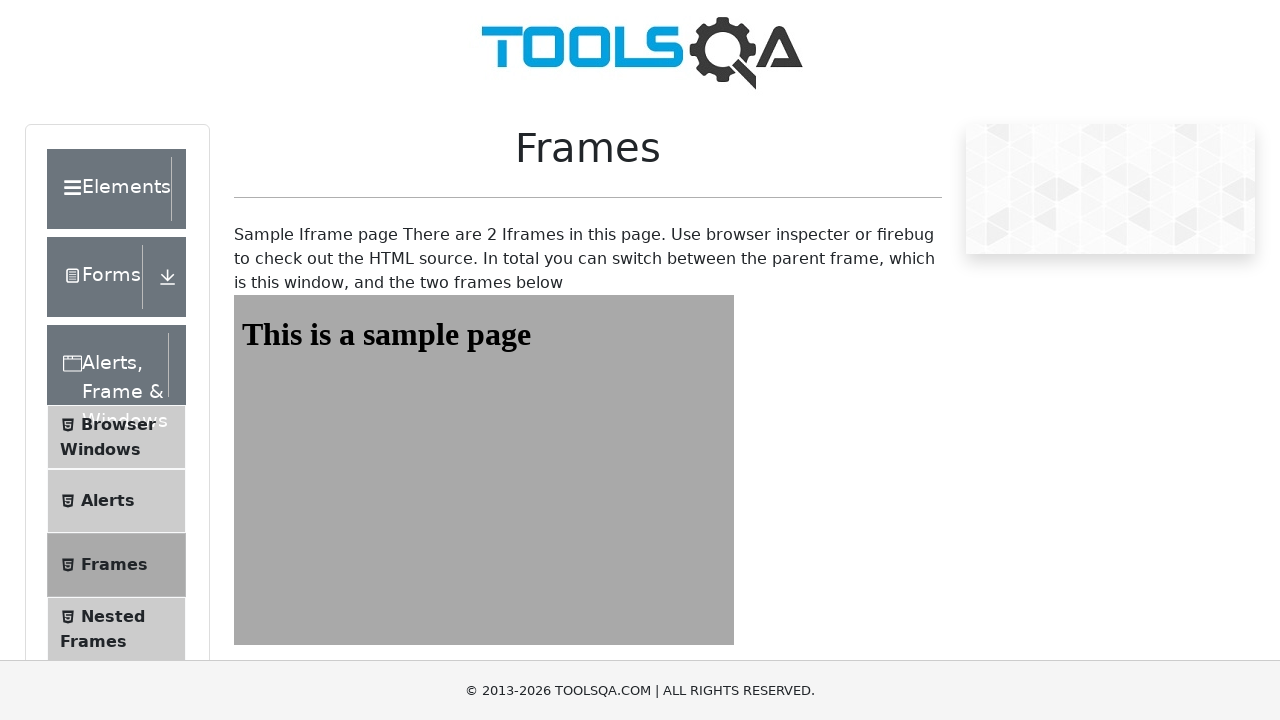

Navigated to frames demo page at https://demoqa.com/frames
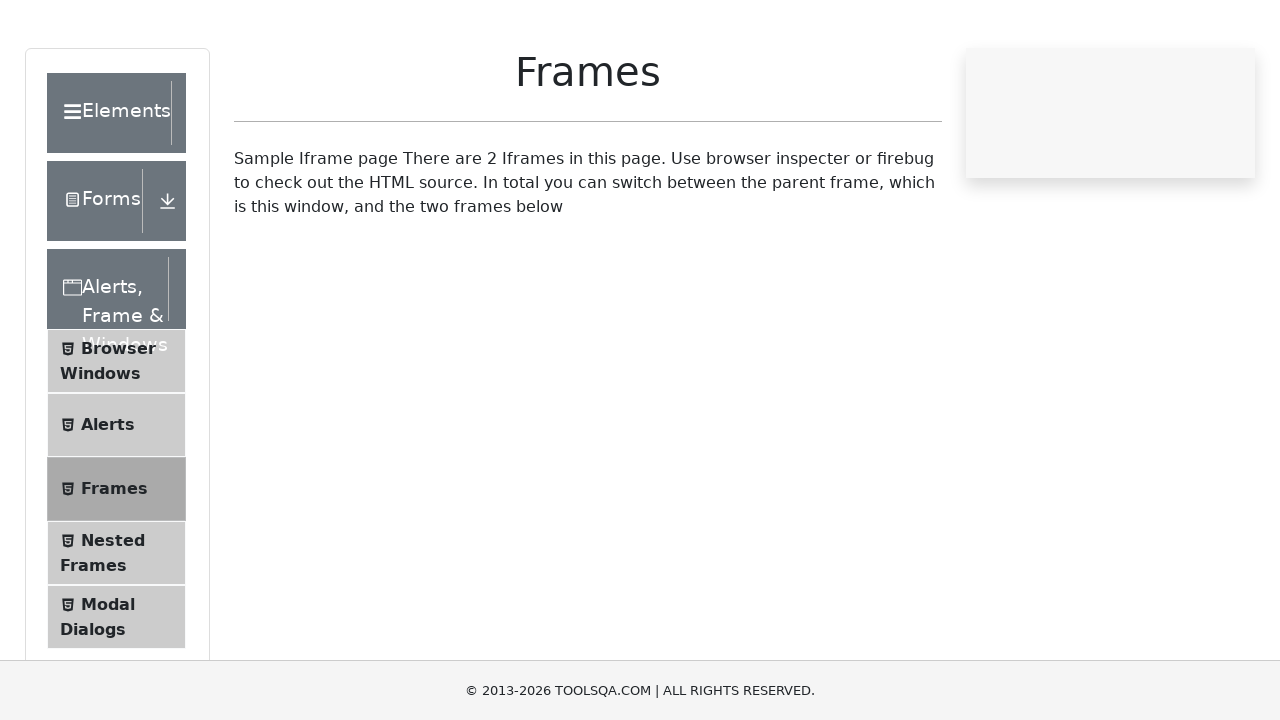

Located frame1 element
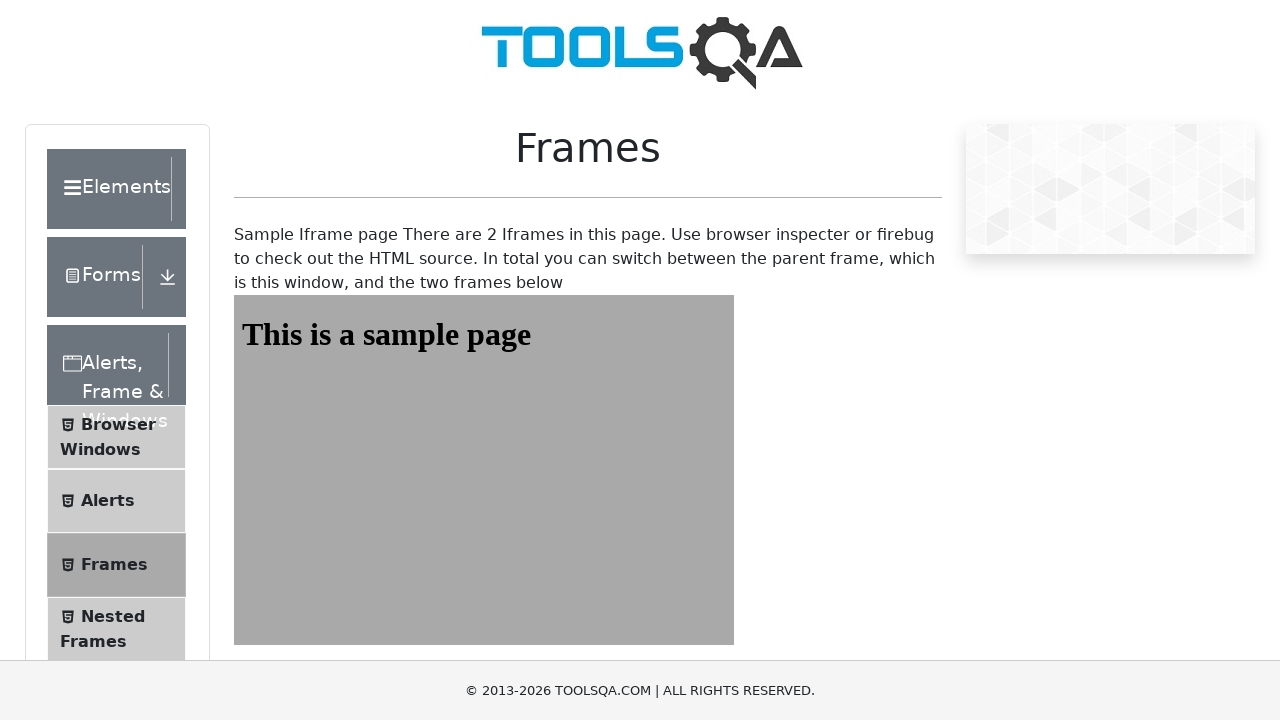

Frame1 body content loaded and verified
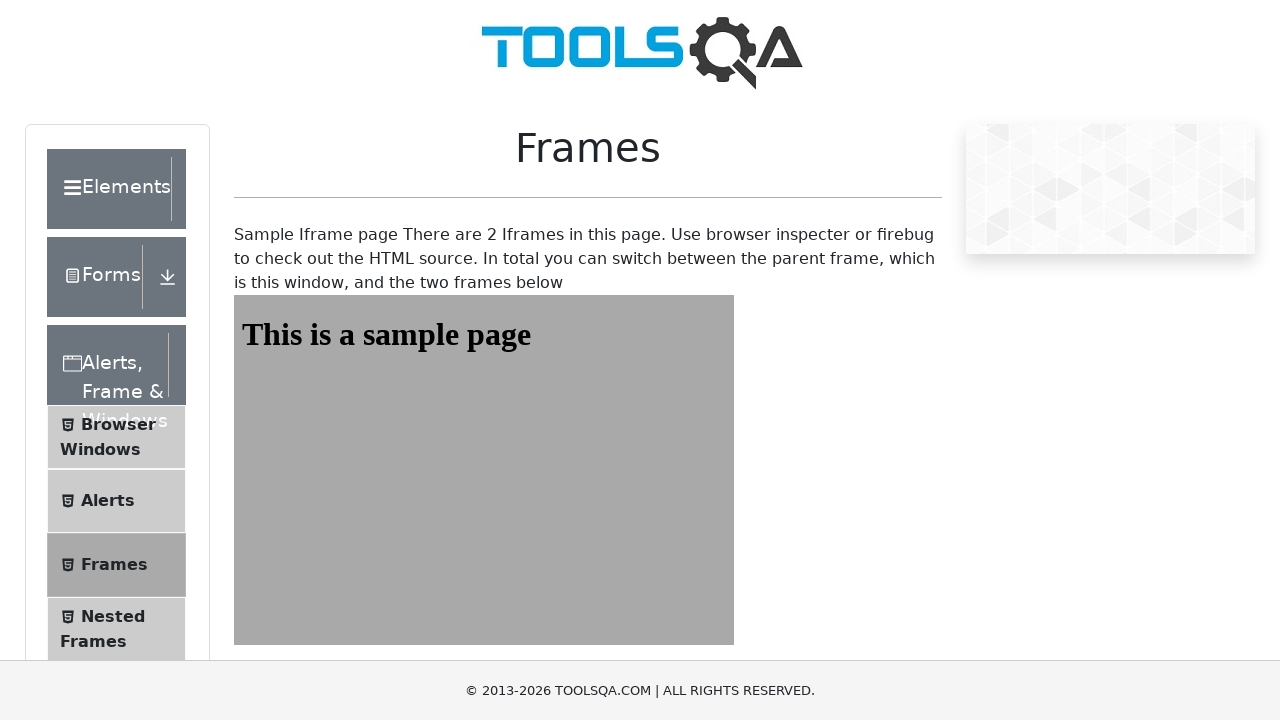

Located frame2 element, switched from frame1 back to main content
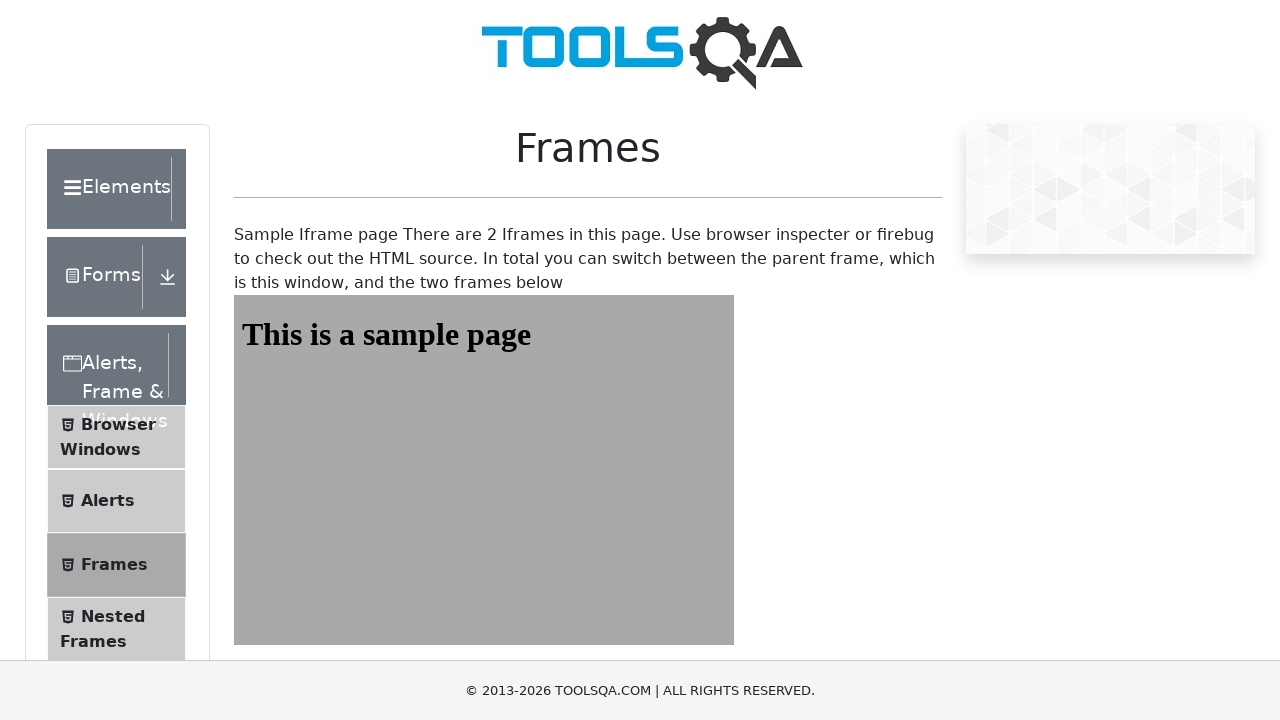

Frame2 body content loaded and verified
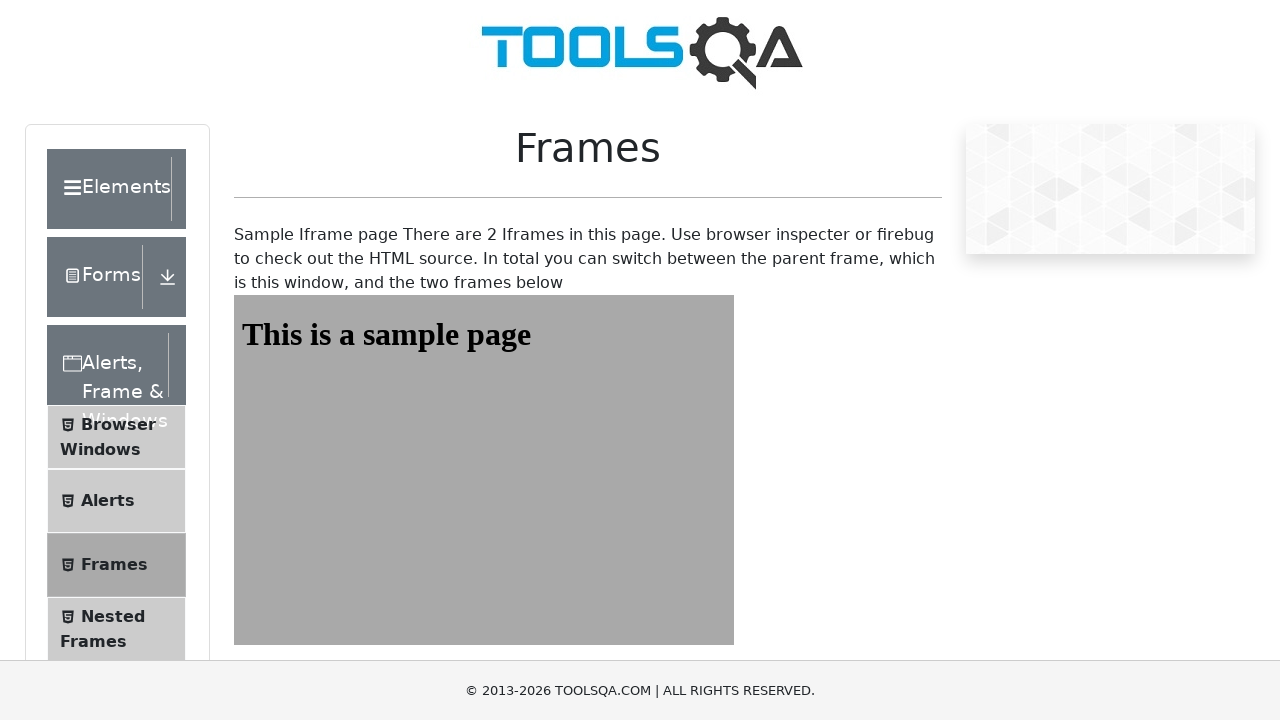

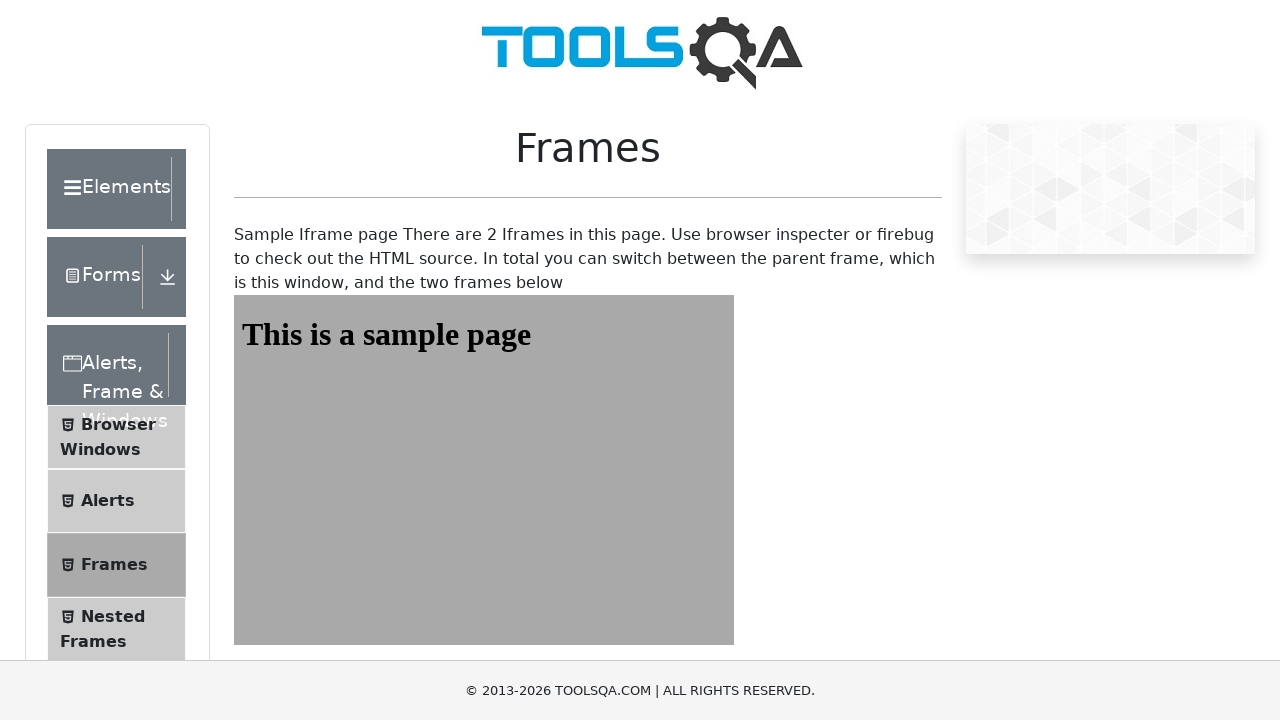